Tests a math quiz form by reading a value from the page, calculating log(abs(12*sin(x))), filling in the answer, checking a checkbox, selecting a radio button, and submitting the form.

Starting URL: https://suninjuly.github.io/math.html

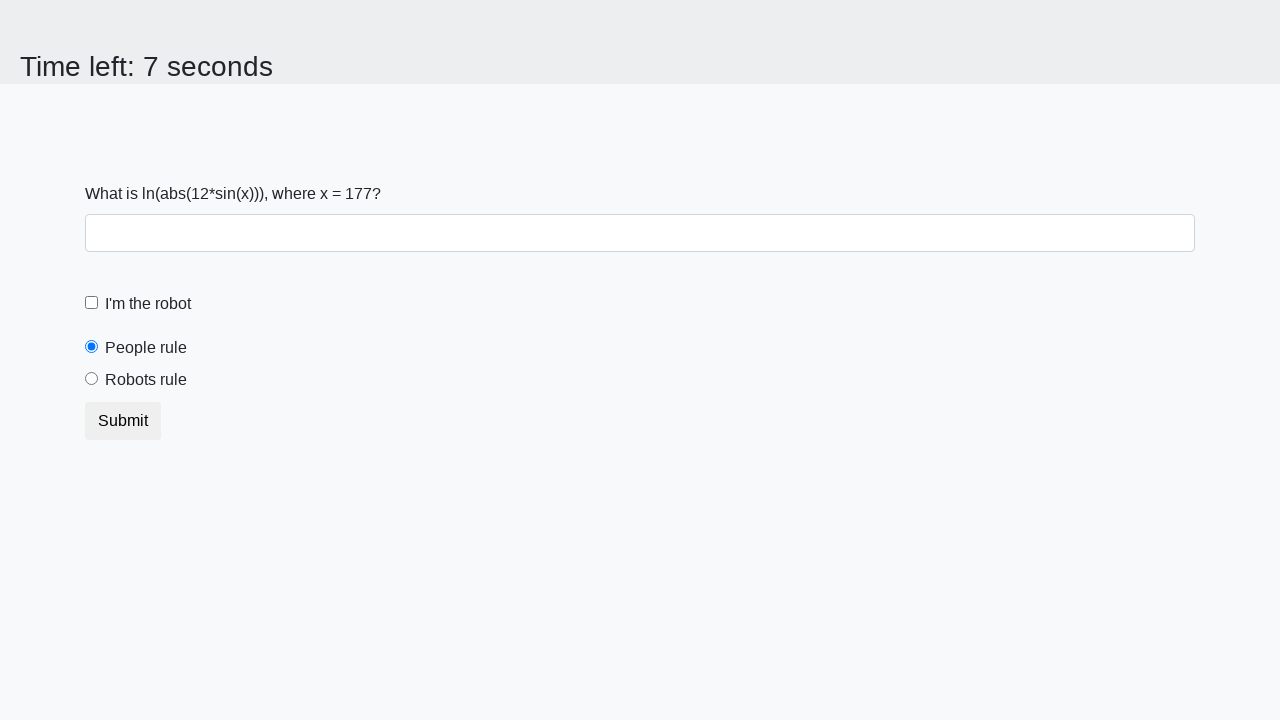

Located x value element on math form
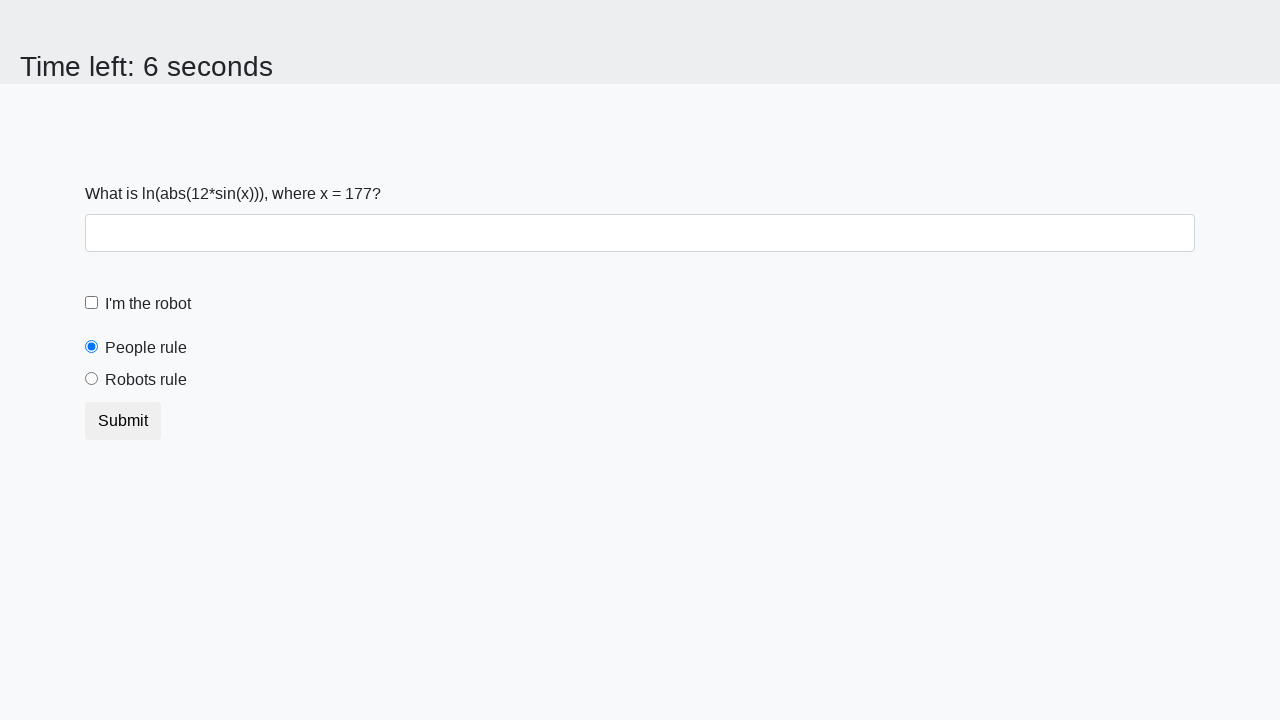

Retrieved x value text content from element
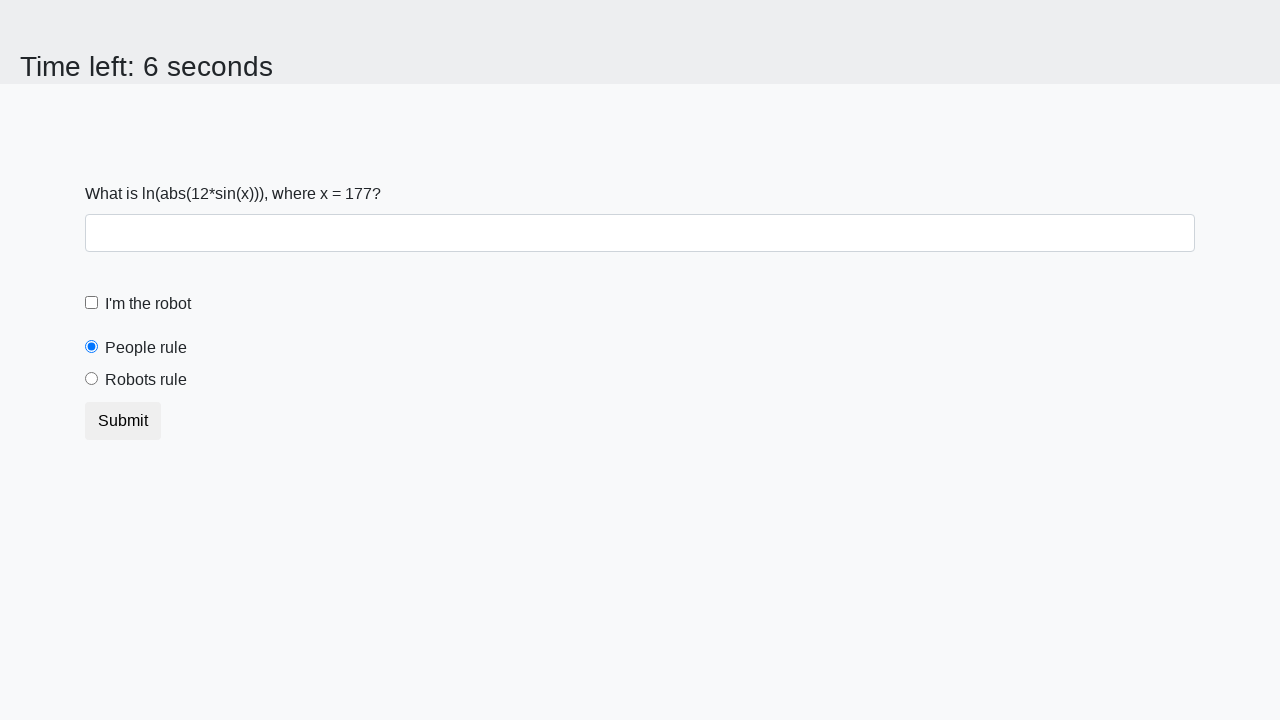

Parsed x value as integer: 177
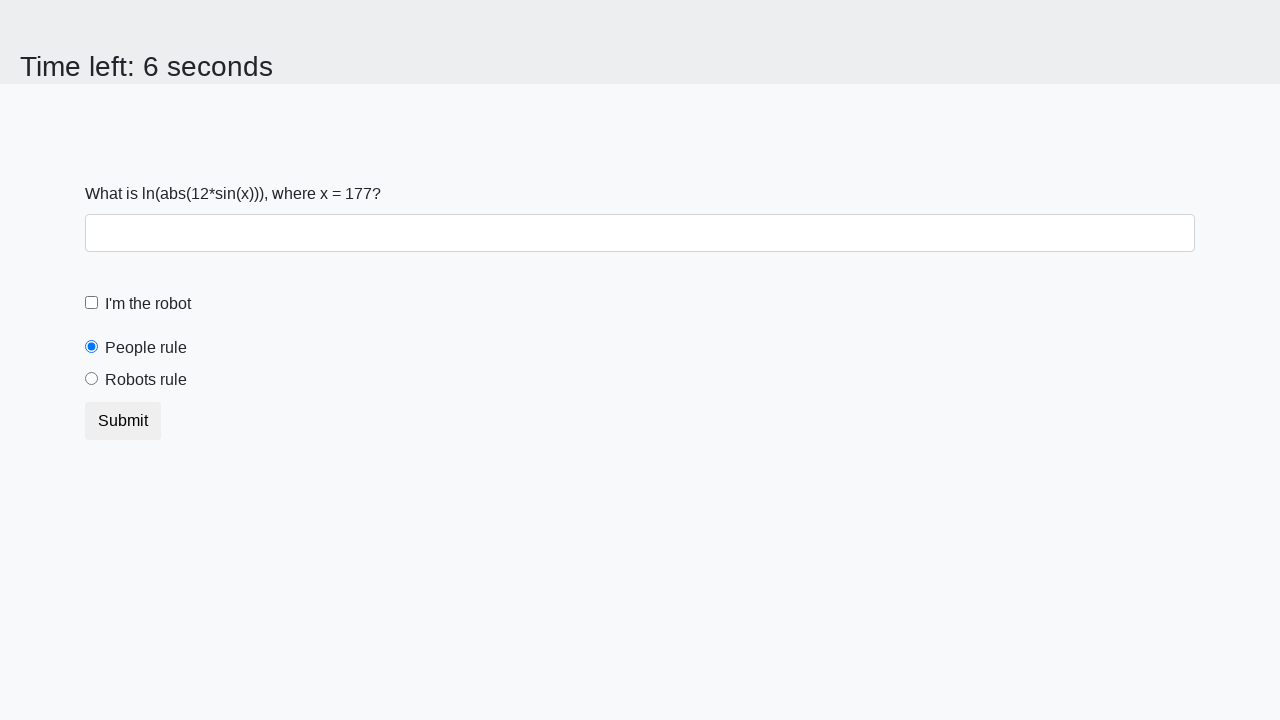

Calculated answer using log(abs(12*sin(x))): 2.3543306431644426
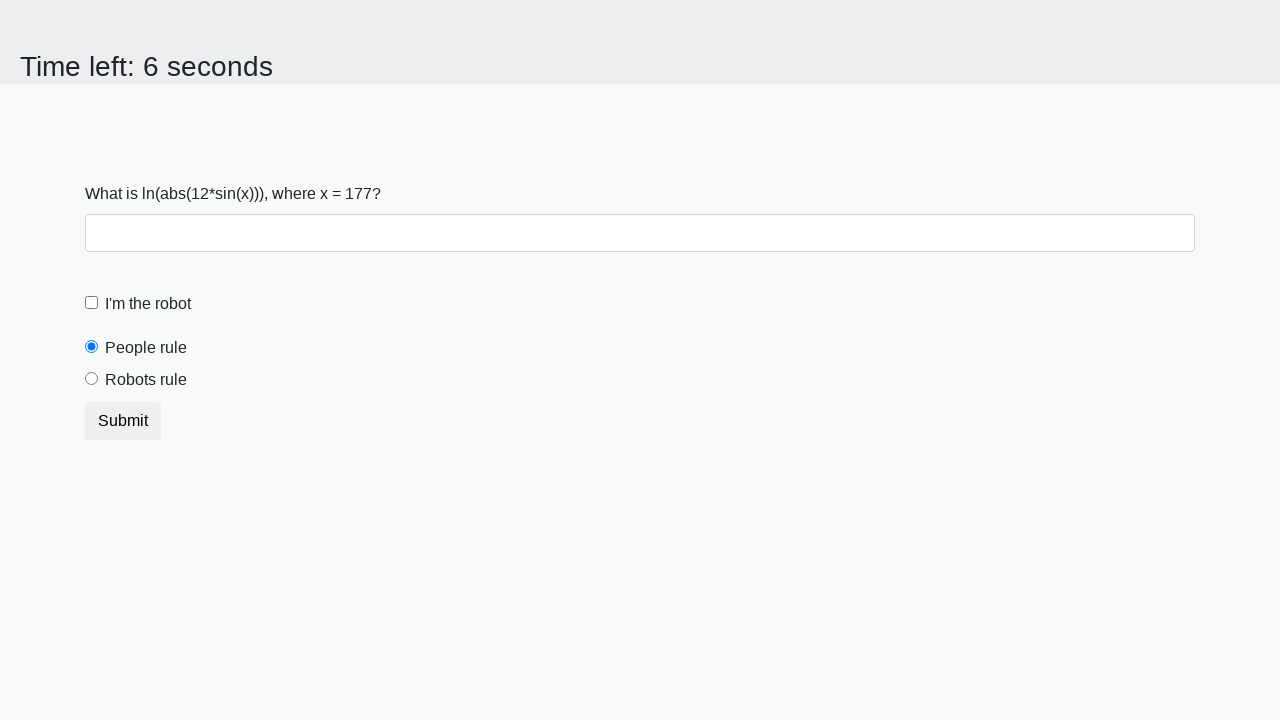

Filled answer field with calculated value: 2.3543306431644426 on #answer
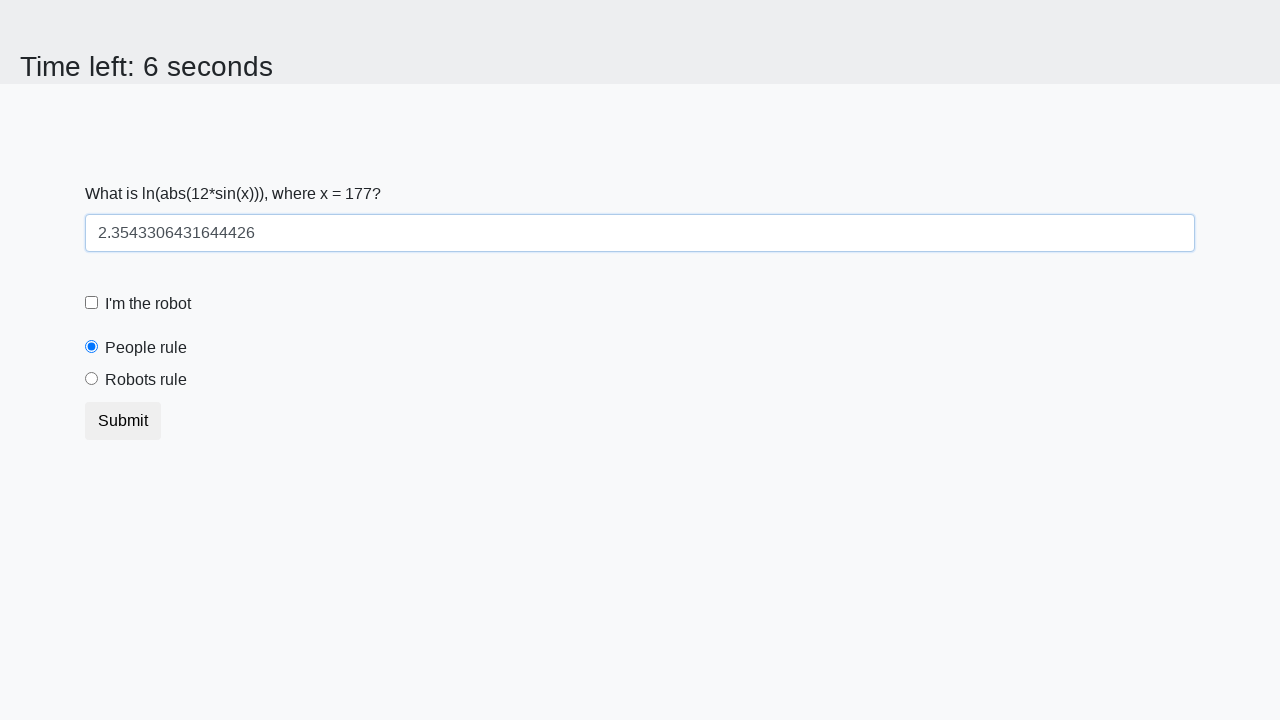

Clicked the robot checkbox at (92, 303) on #robotCheckbox
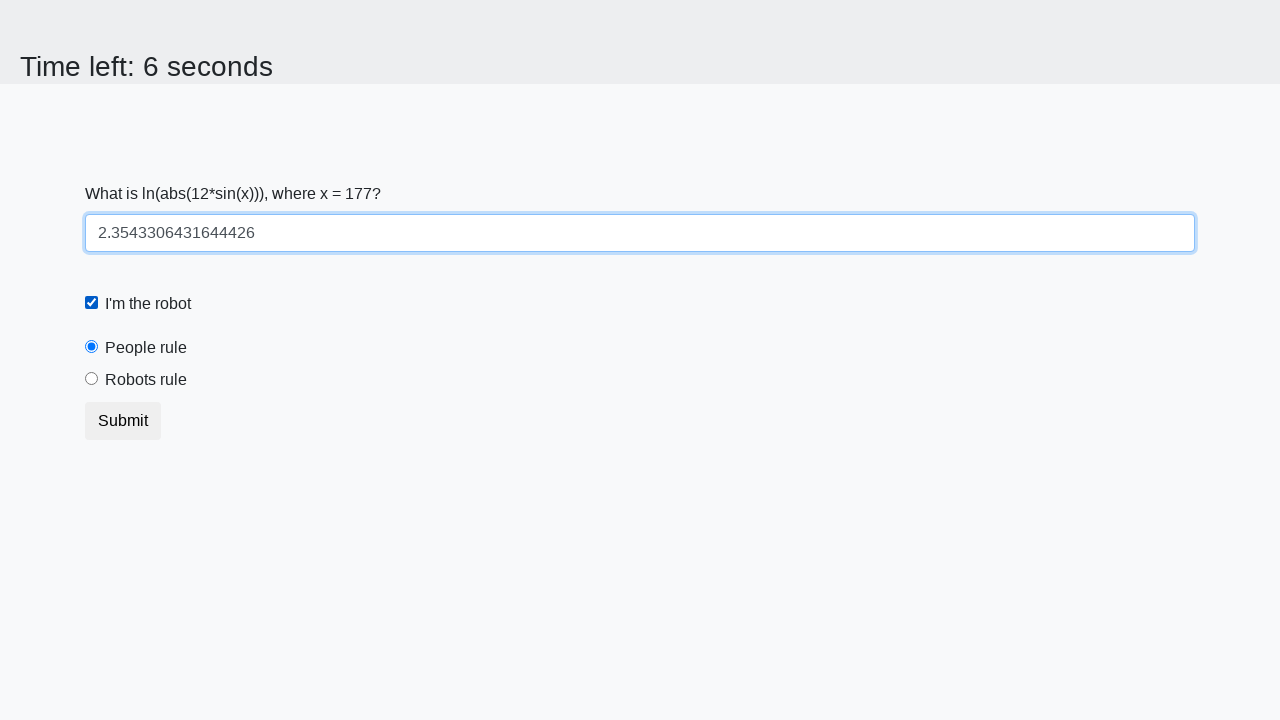

Selected the robots rule radio button at (92, 379) on #robotsRule
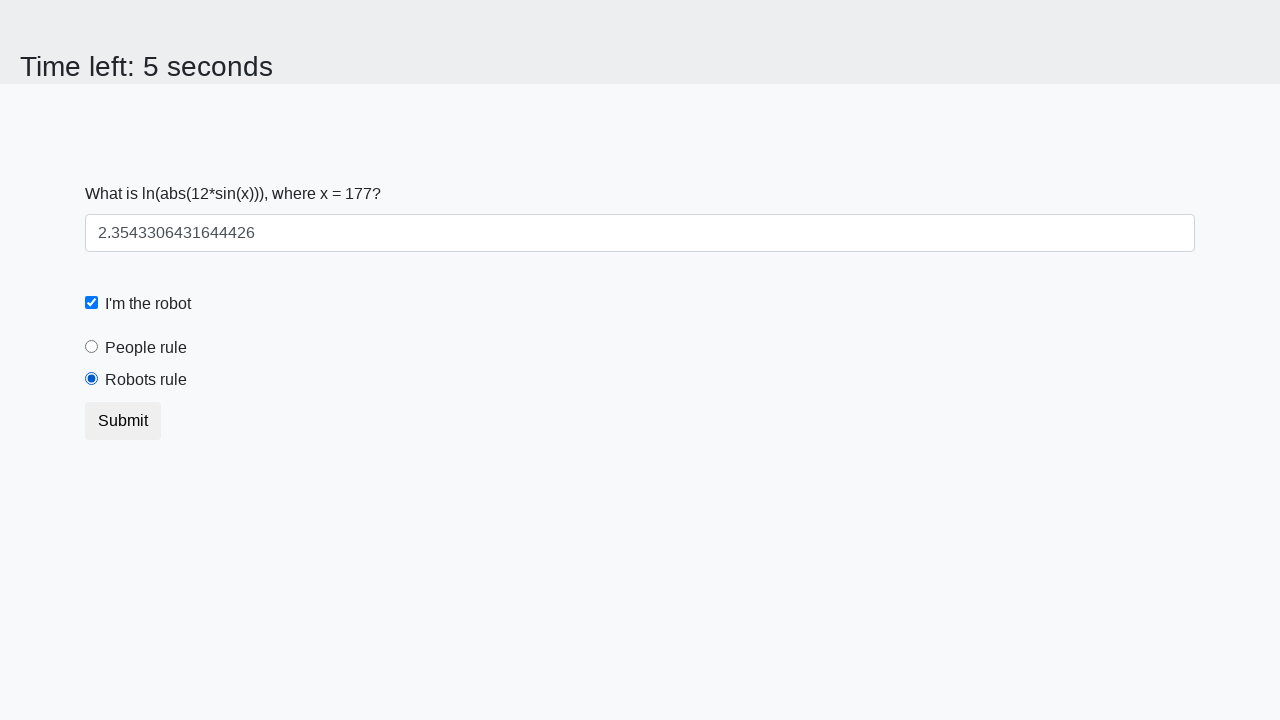

Clicked submit button to submit the form at (123, 421) on button.btn
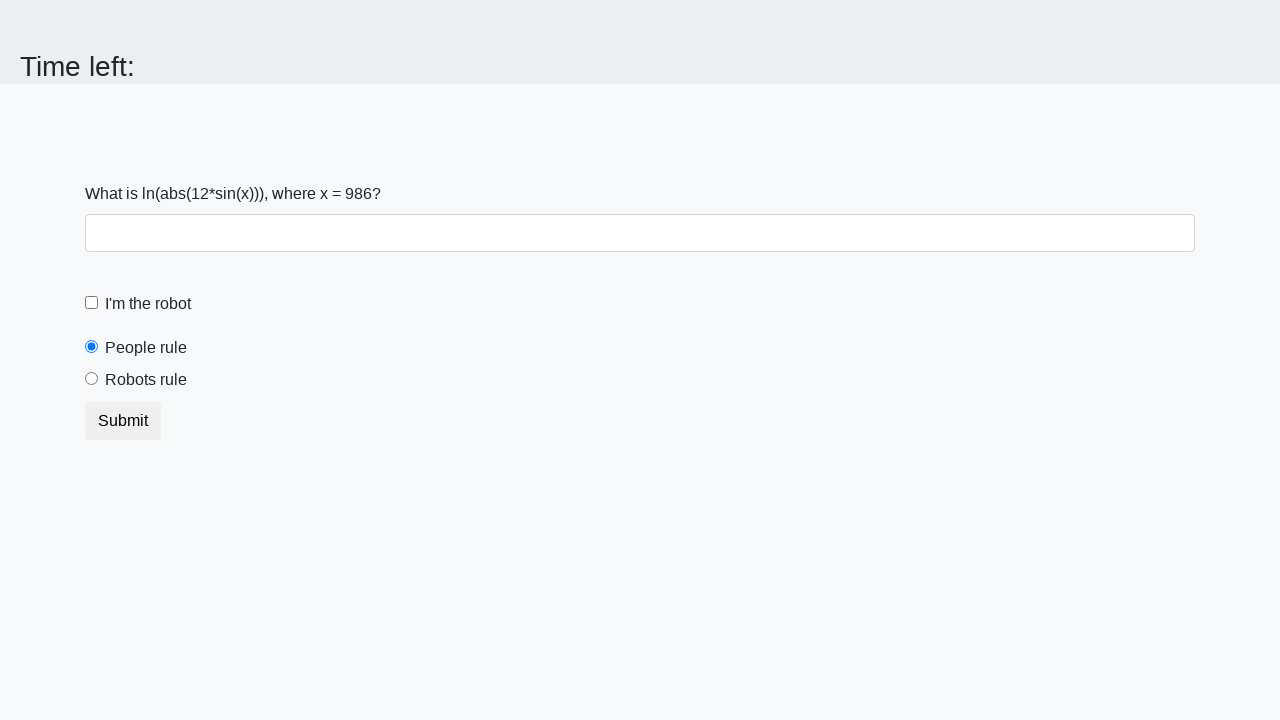

Waited 1 second for page response after form submission
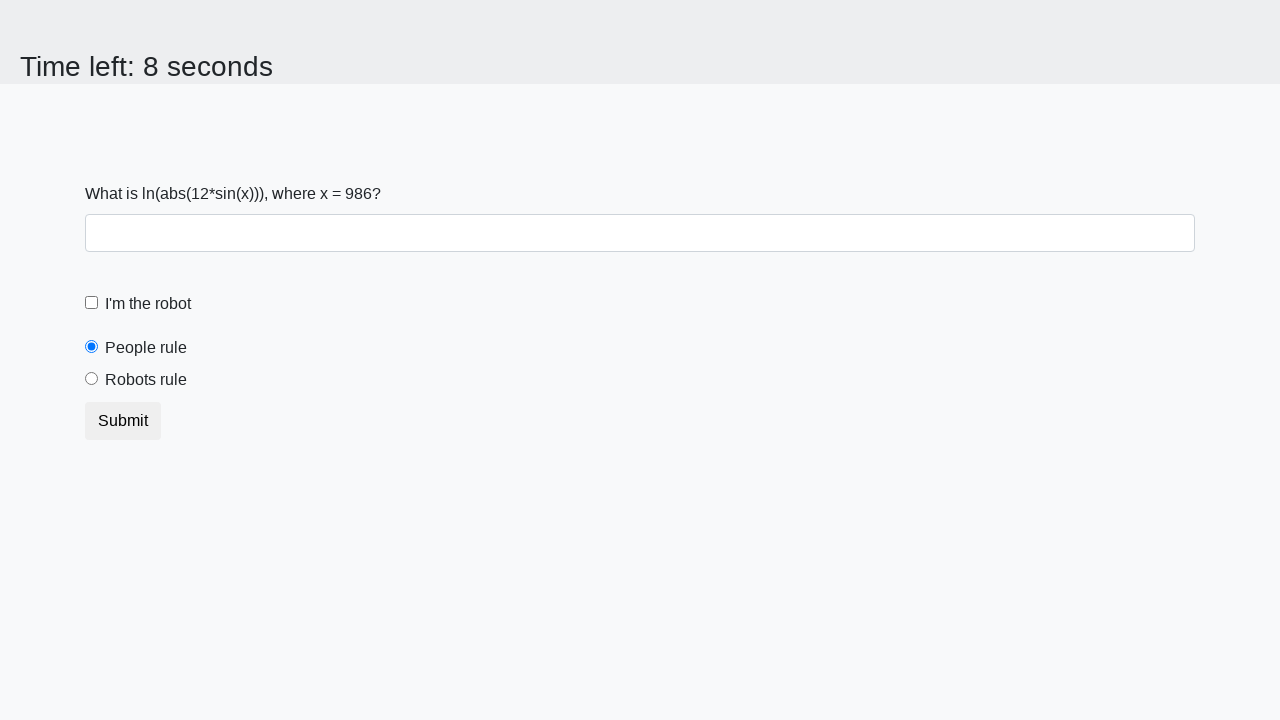

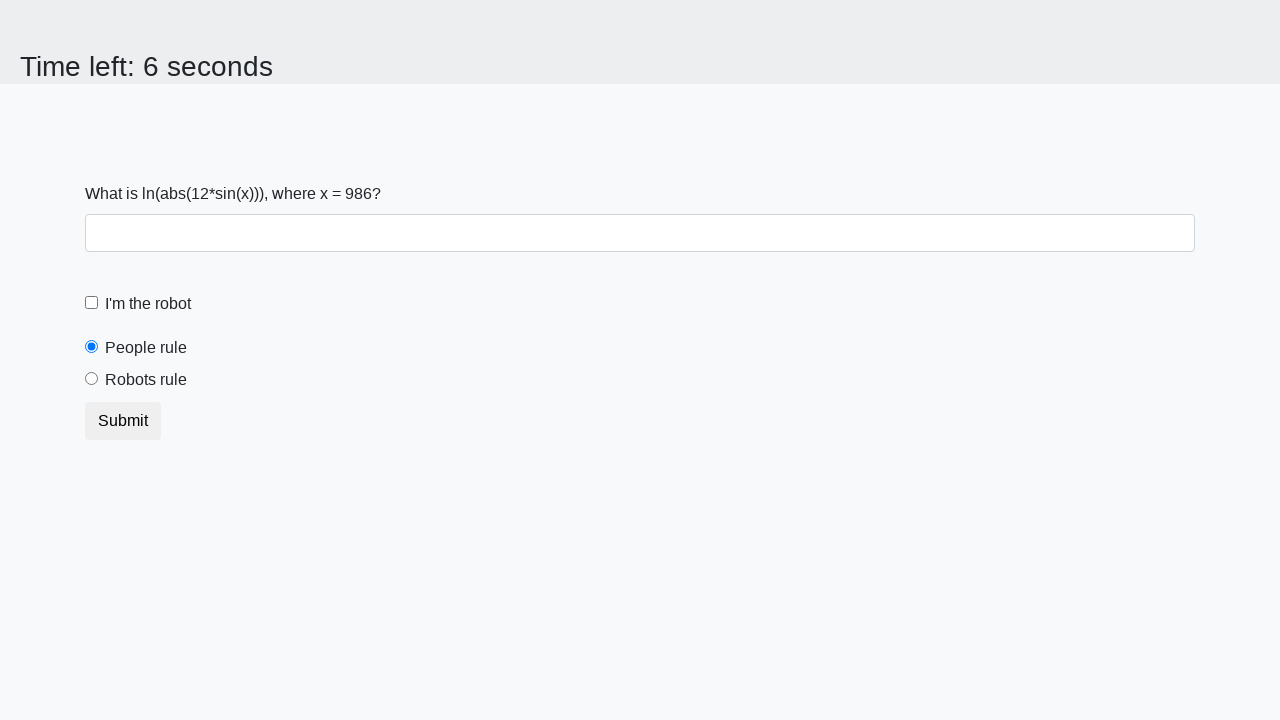